Tests the search functionality by navigating to the search page, entering a programming language name "python", and verifying that search results contain the language name.

Starting URL: https://www.99-bottles-of-beer.net/

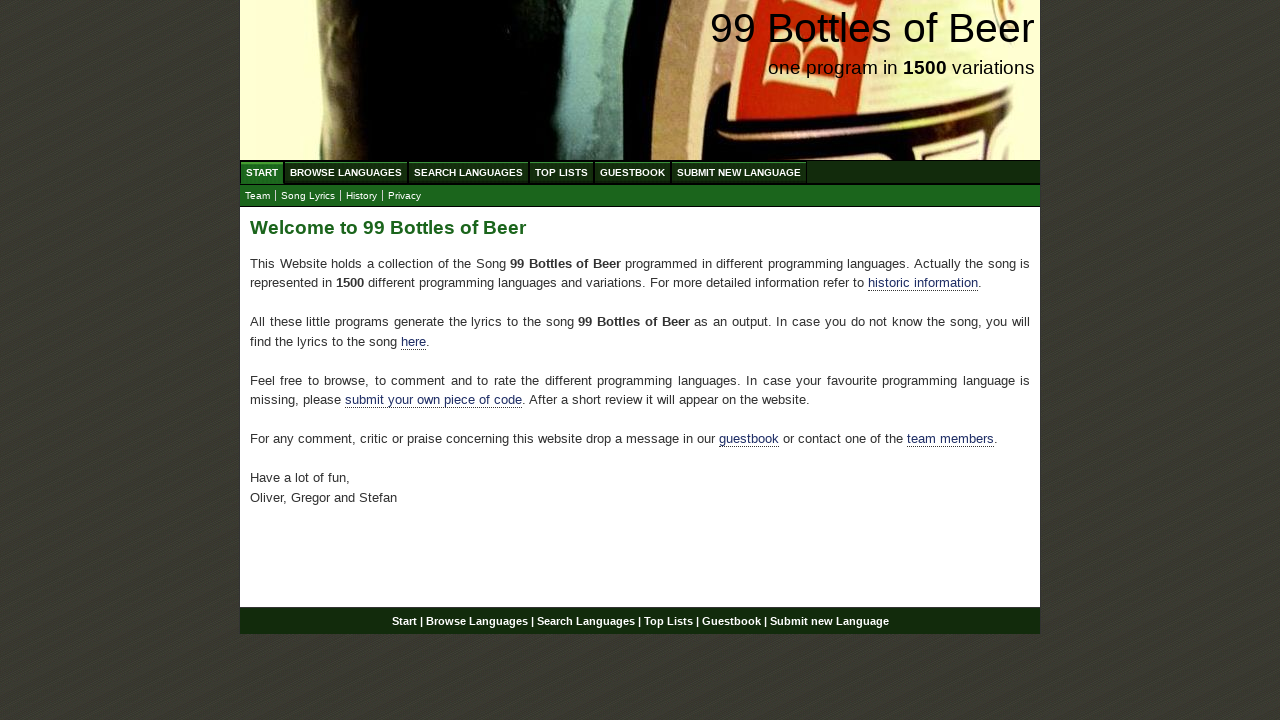

Clicked on Search Languages menu item at (468, 172) on xpath=//ul[@id='menu']/li/a[@href='/search.html']
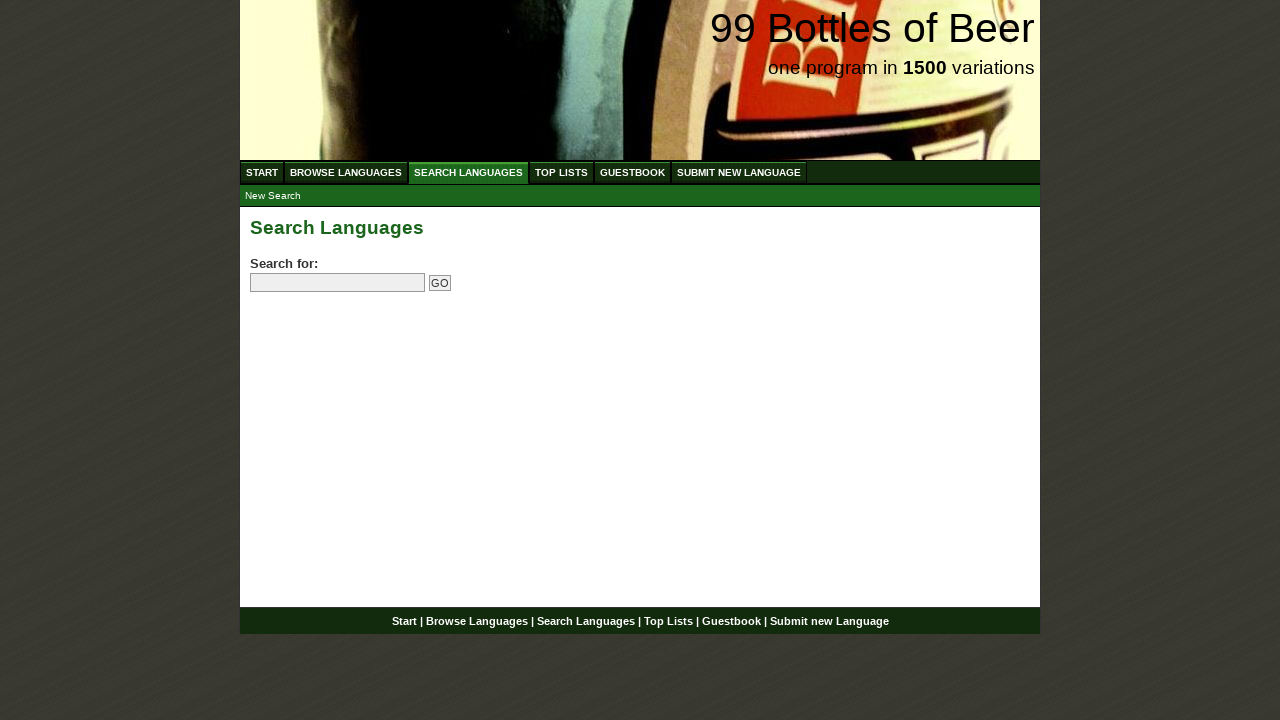

Clicked on search field at (338, 283) on input[name='search']
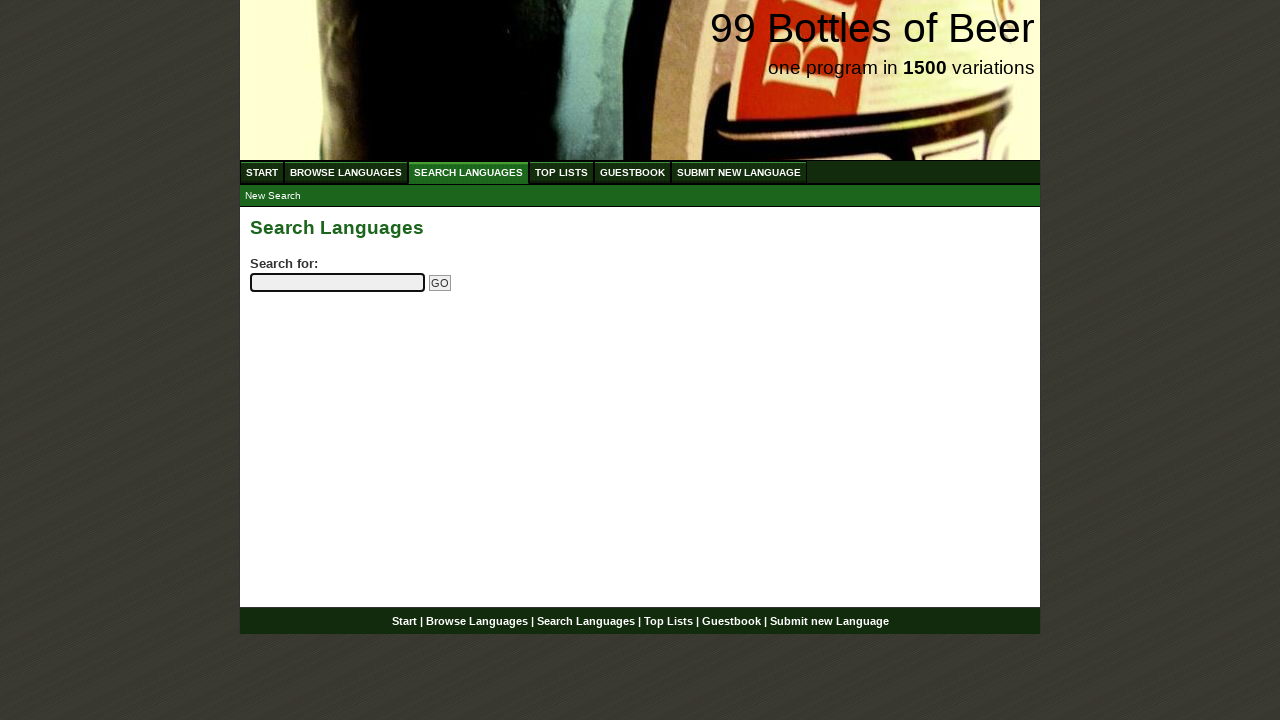

Entered 'python' in search field on input[name='search']
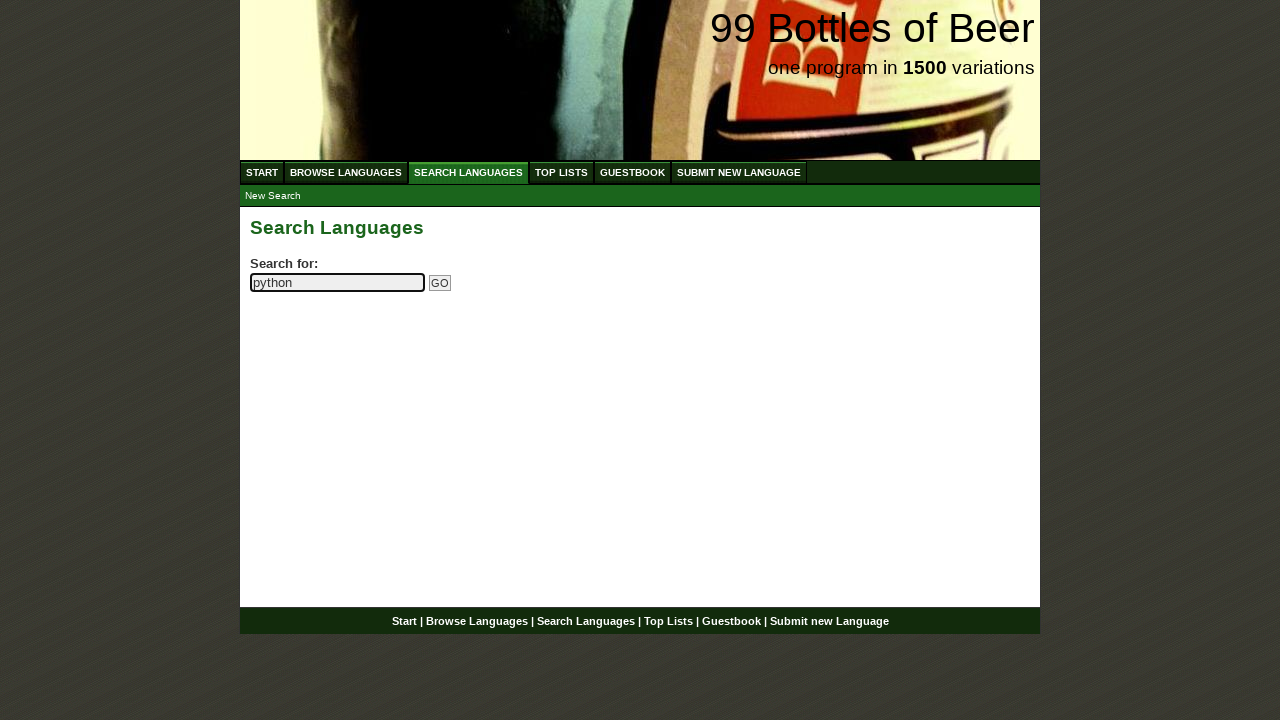

Clicked Go button to submit search at (440, 283) on input[name='submitsearch']
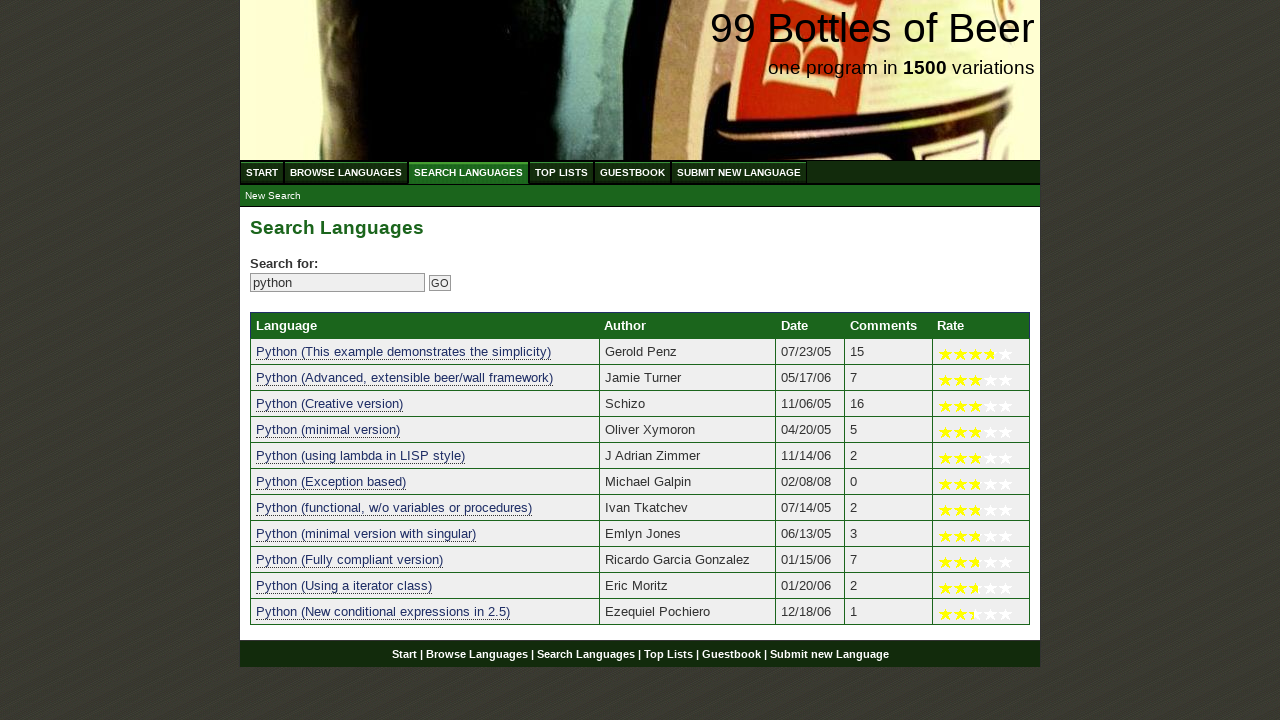

Search results table loaded successfully
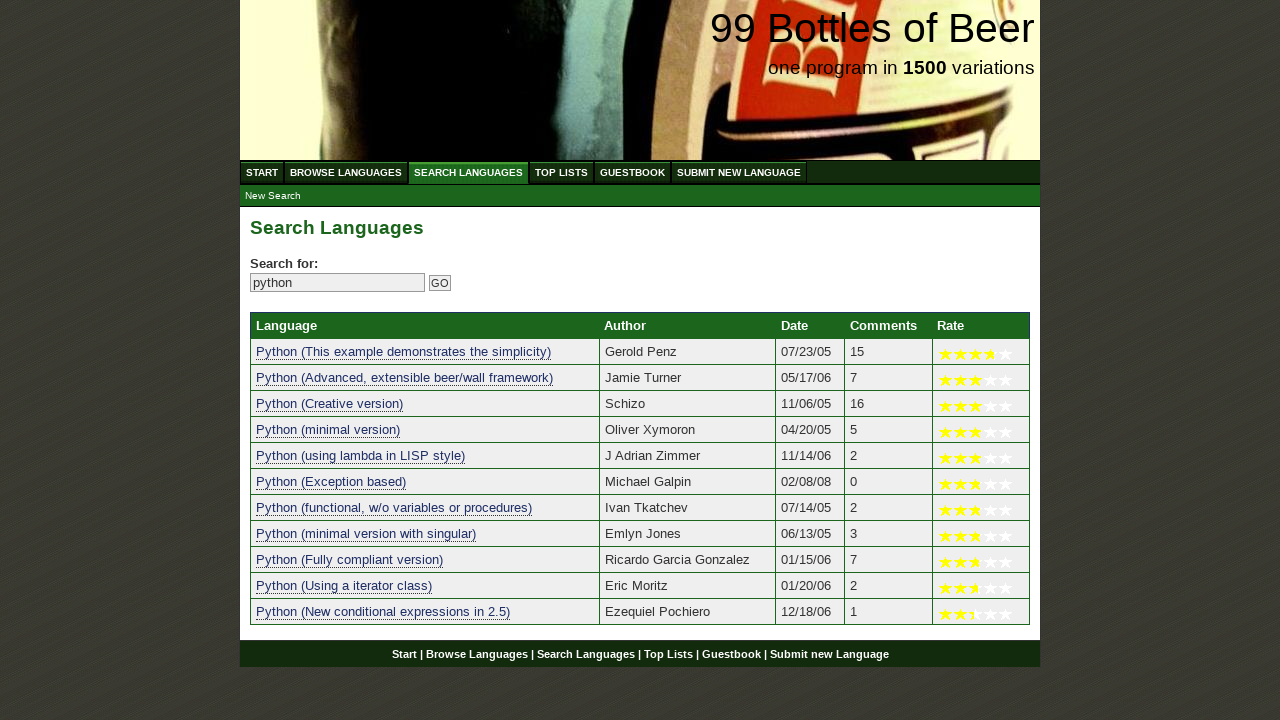

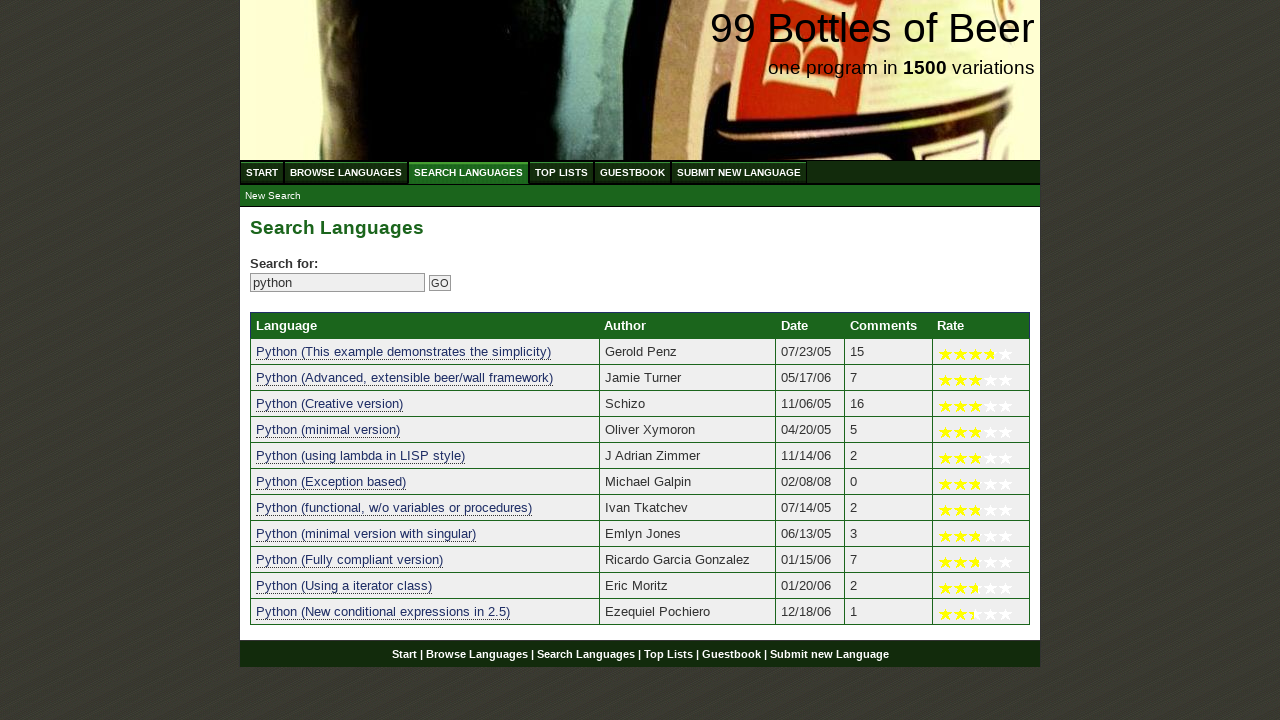